Tests radio button functionality by verifying visibility and selection states of male/female radio buttons

Starting URL: https://artoftesting.com/samplesiteforselenium

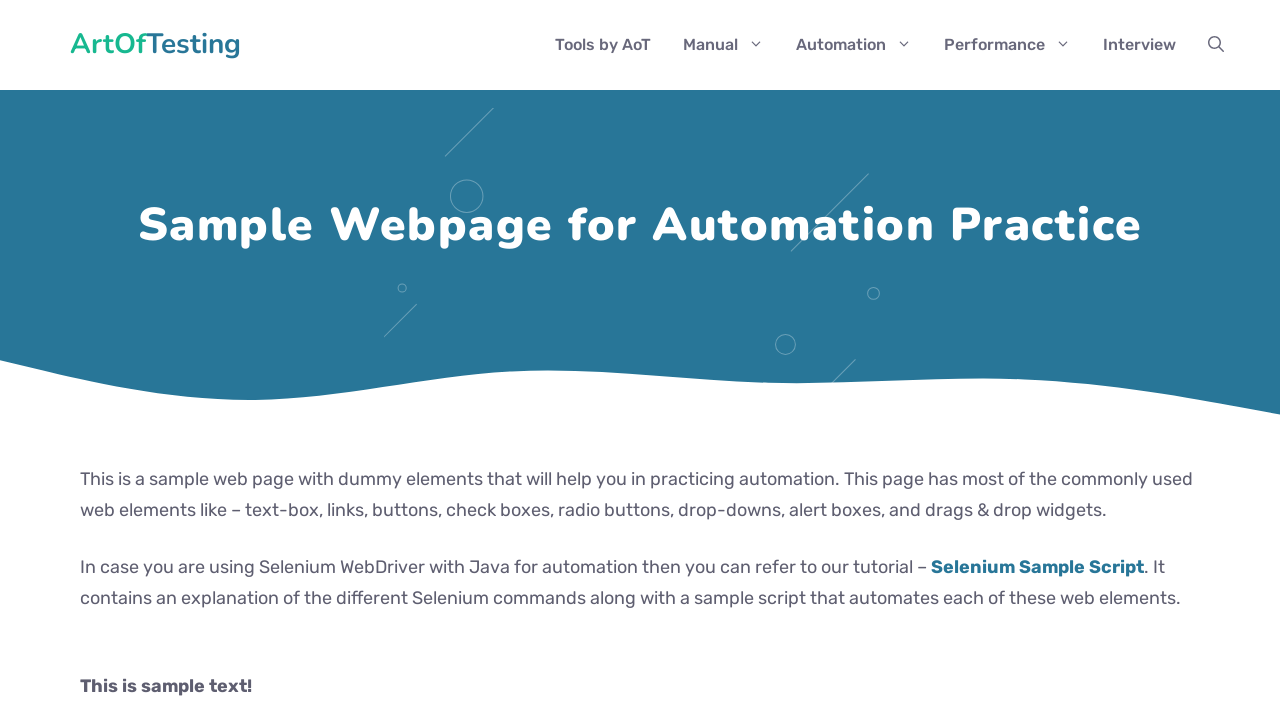

Waited for male radio button to be visible
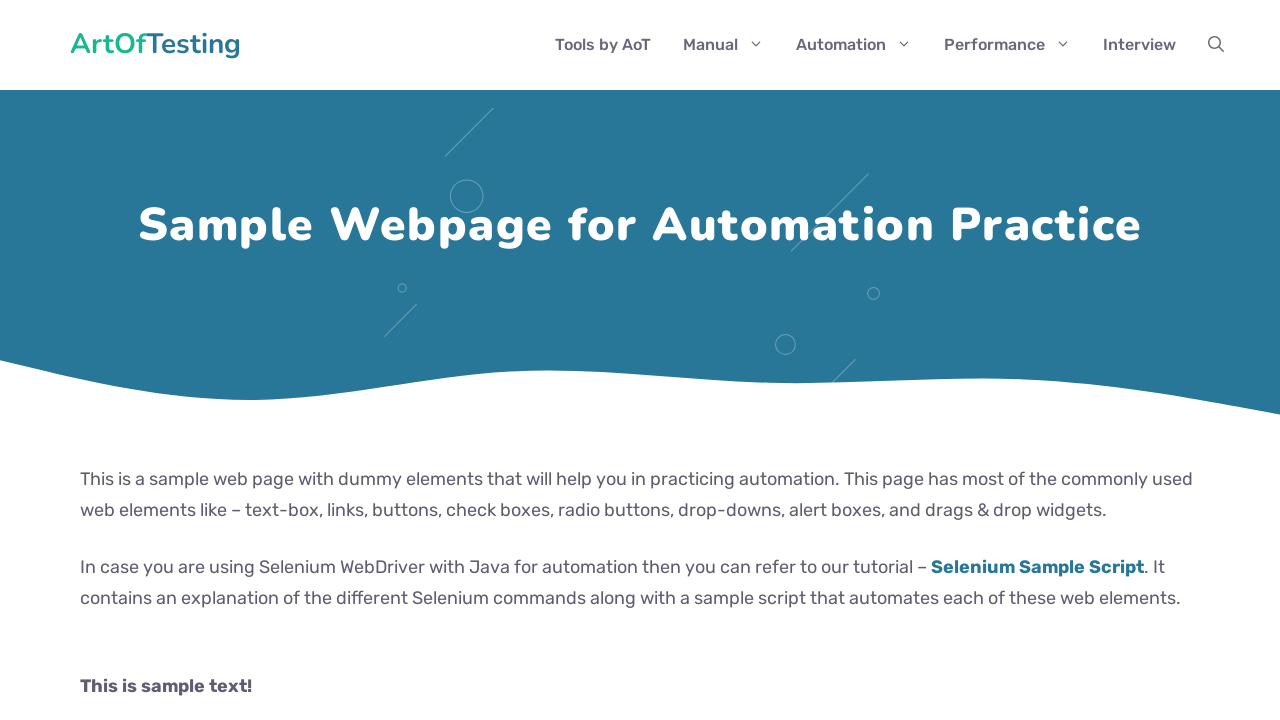

Waited for female radio button to be visible
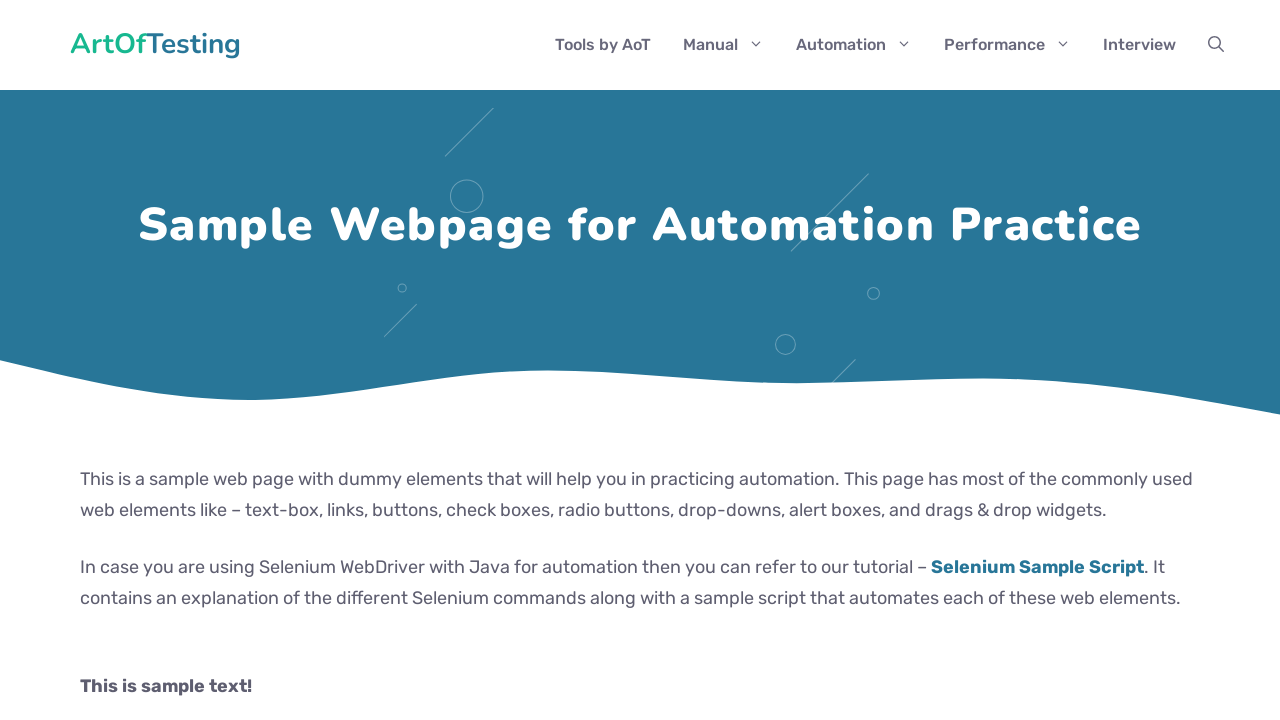

Selected male radio button at (86, 360) on input#male
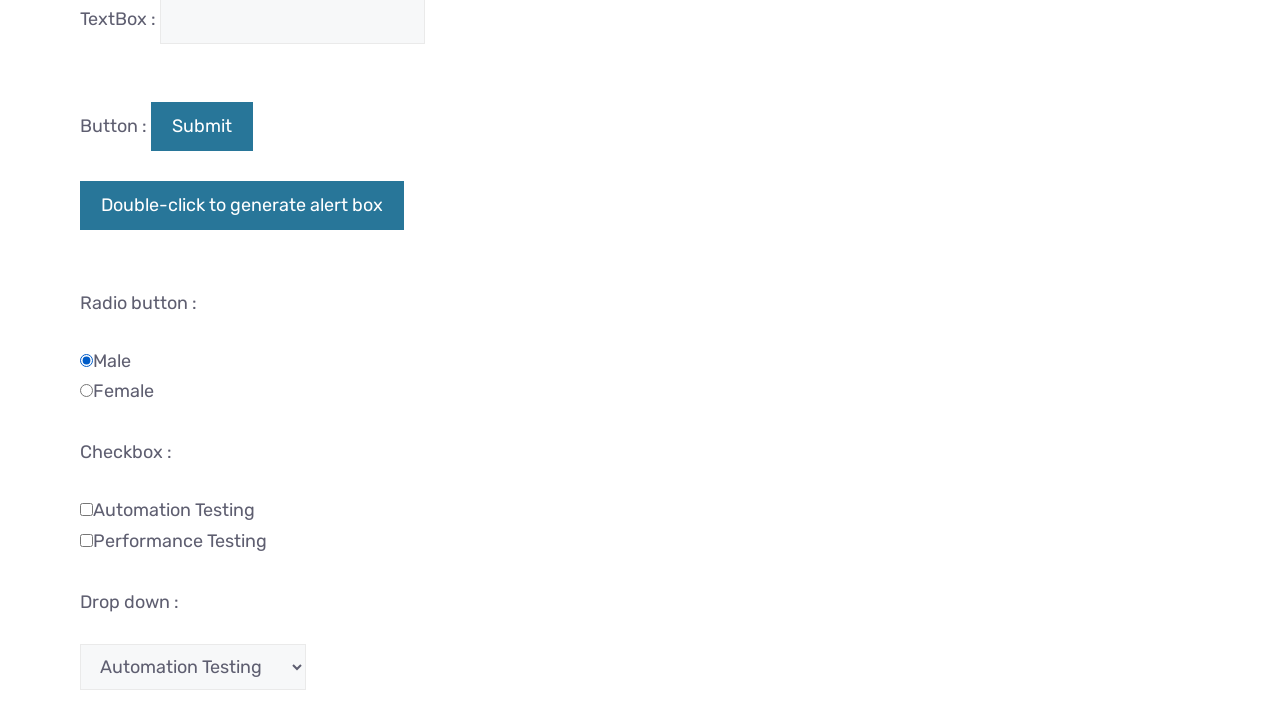

Verified male radio button is checked
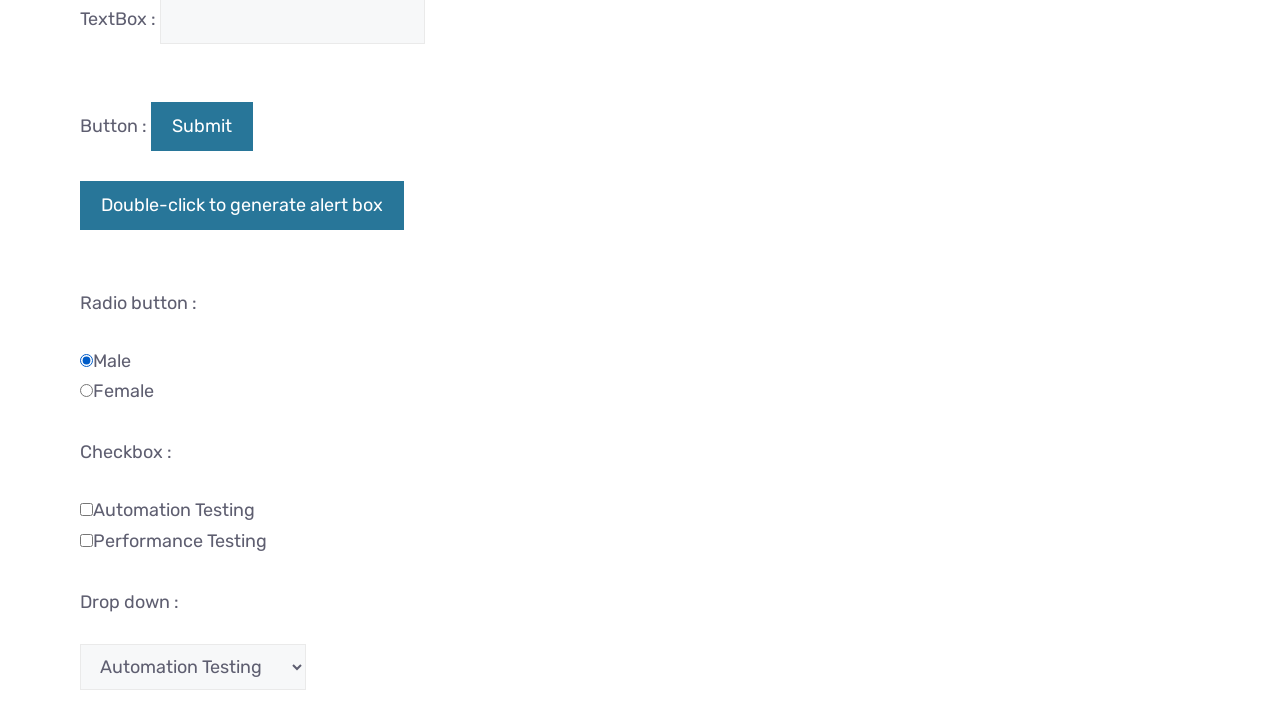

Verified female radio button is not checked
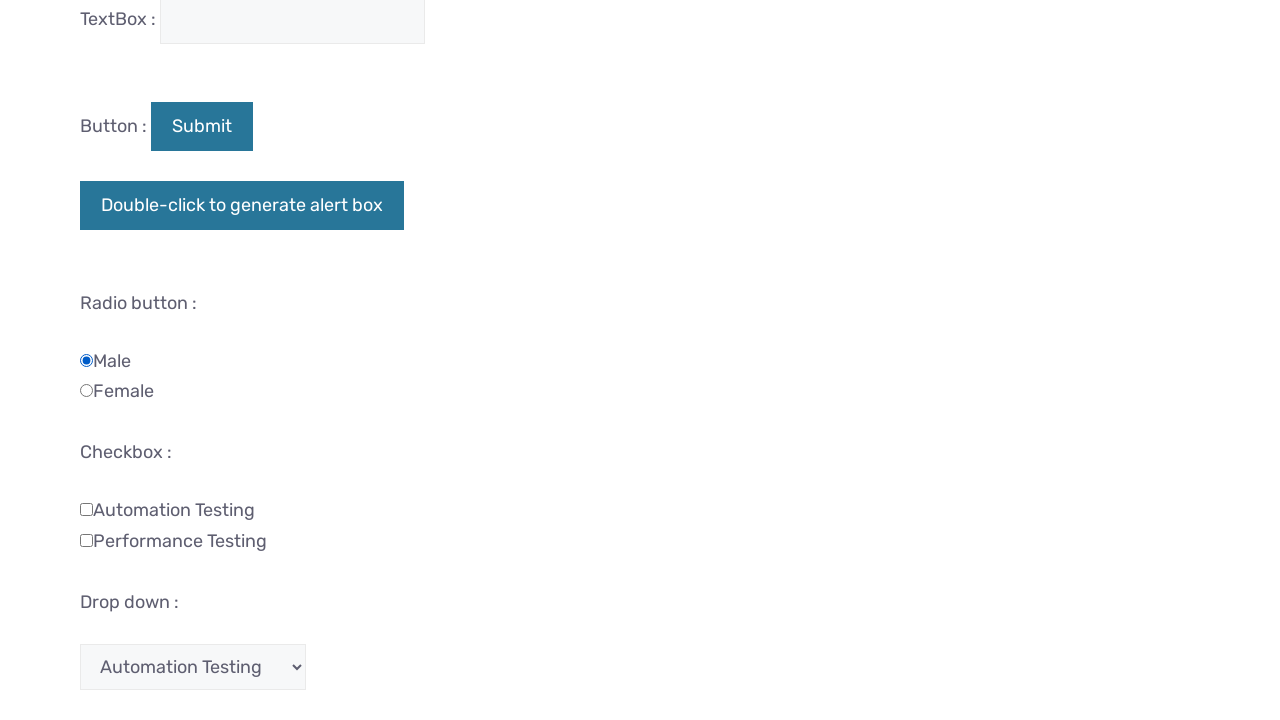

Selected female radio button at (86, 391) on input#female
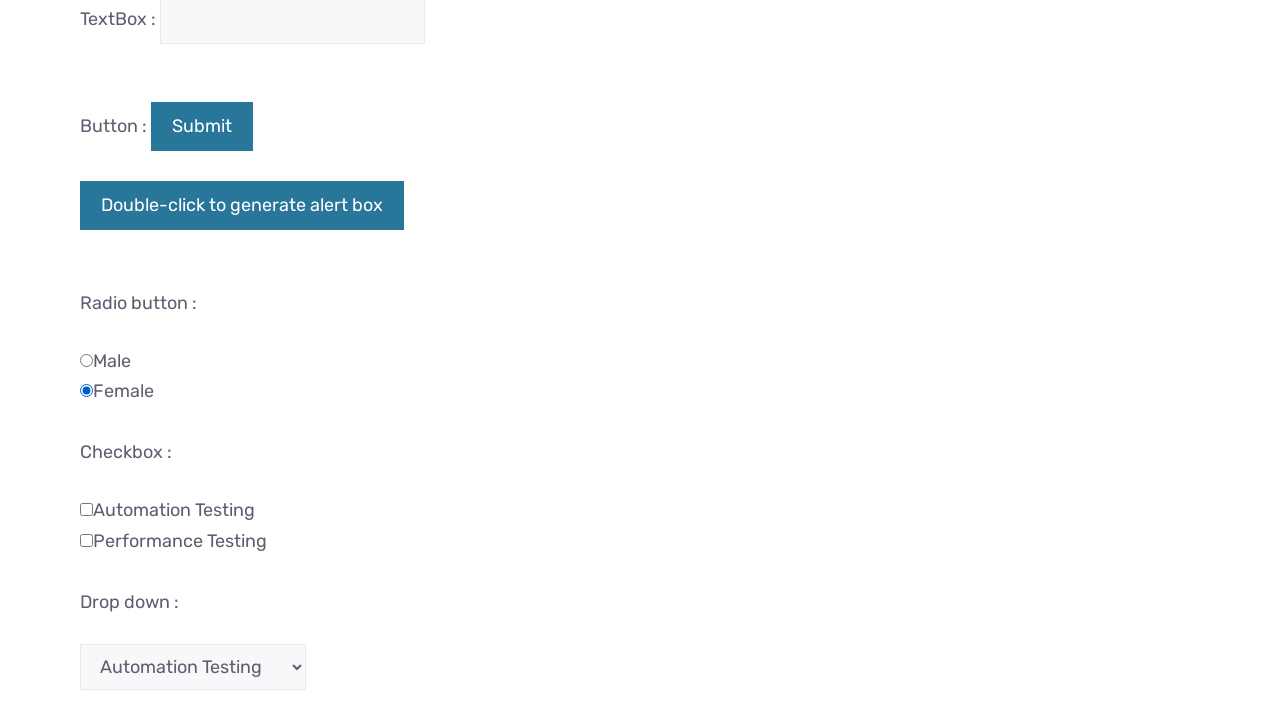

Verified female radio button is checked
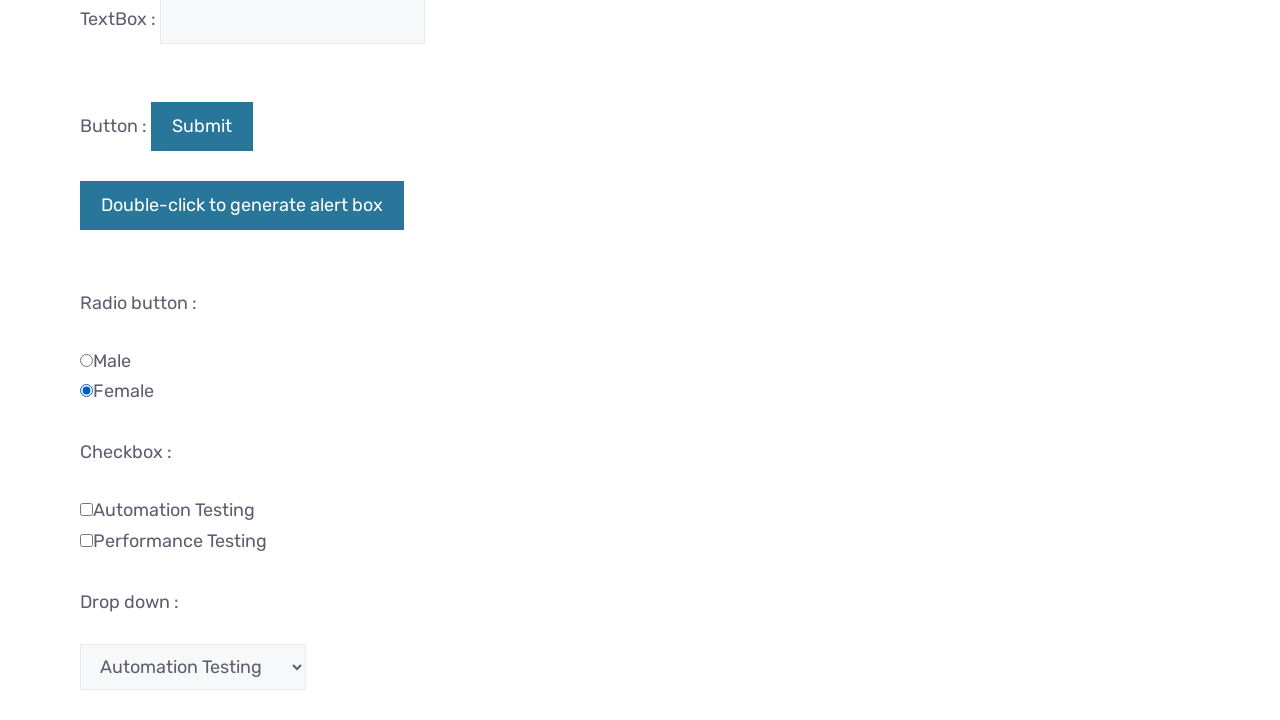

Verified male radio button is not checked
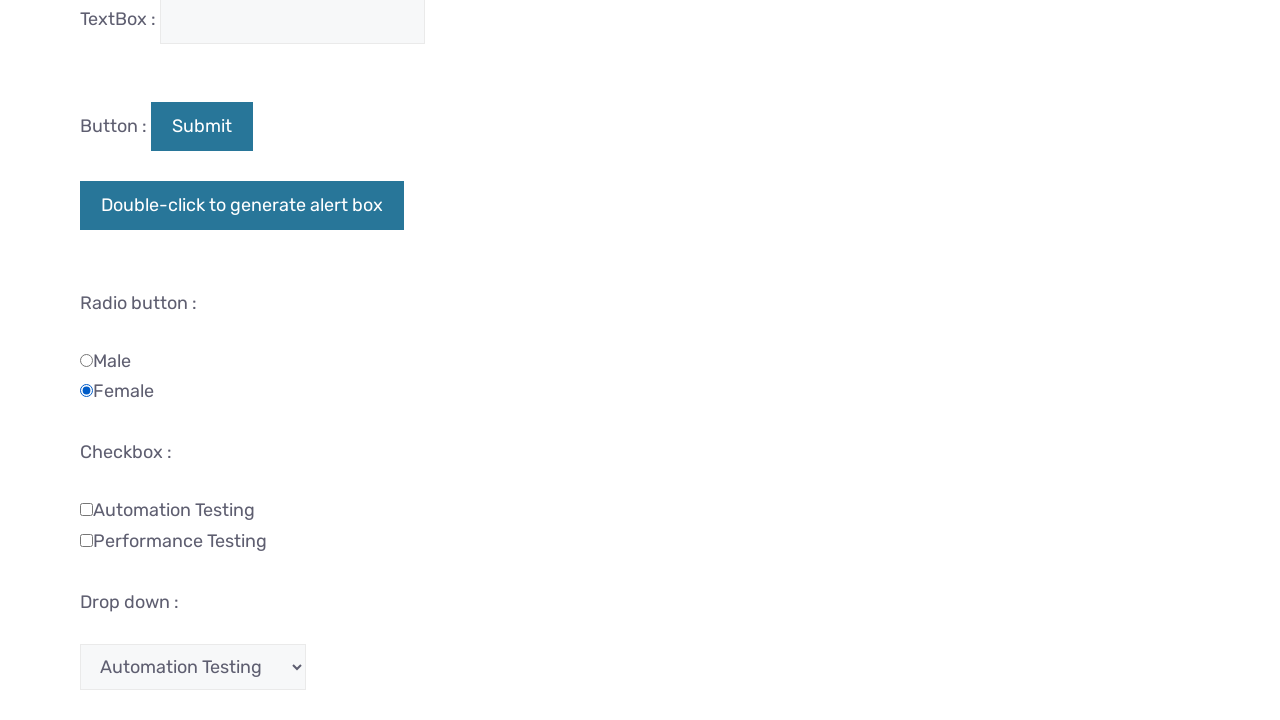

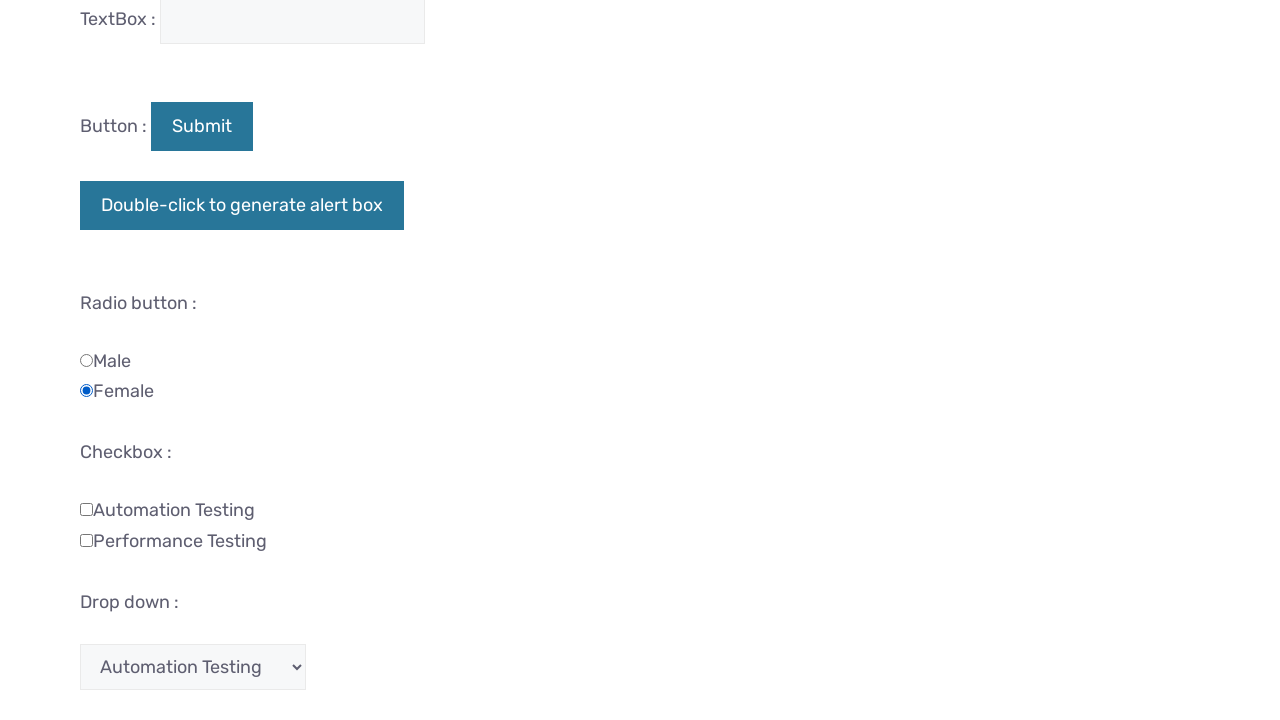